Tests React Semantic UI dropdown by selecting different friend options (Jenny Hess, Christian) and verifying selections are displayed.

Starting URL: https://react.semantic-ui.com/maximize/dropdown-example-selection/

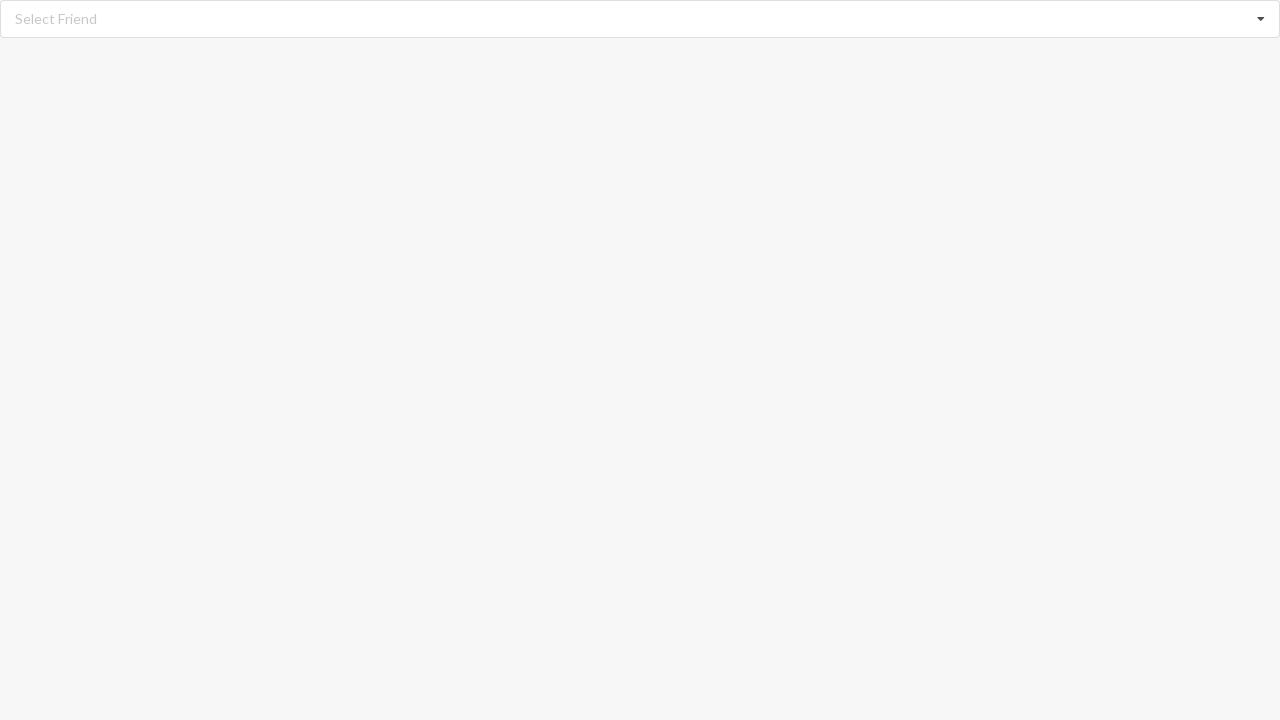

Clicked dropdown listbox to open options at (640, 19) on xpath=//div[@role='listbox']
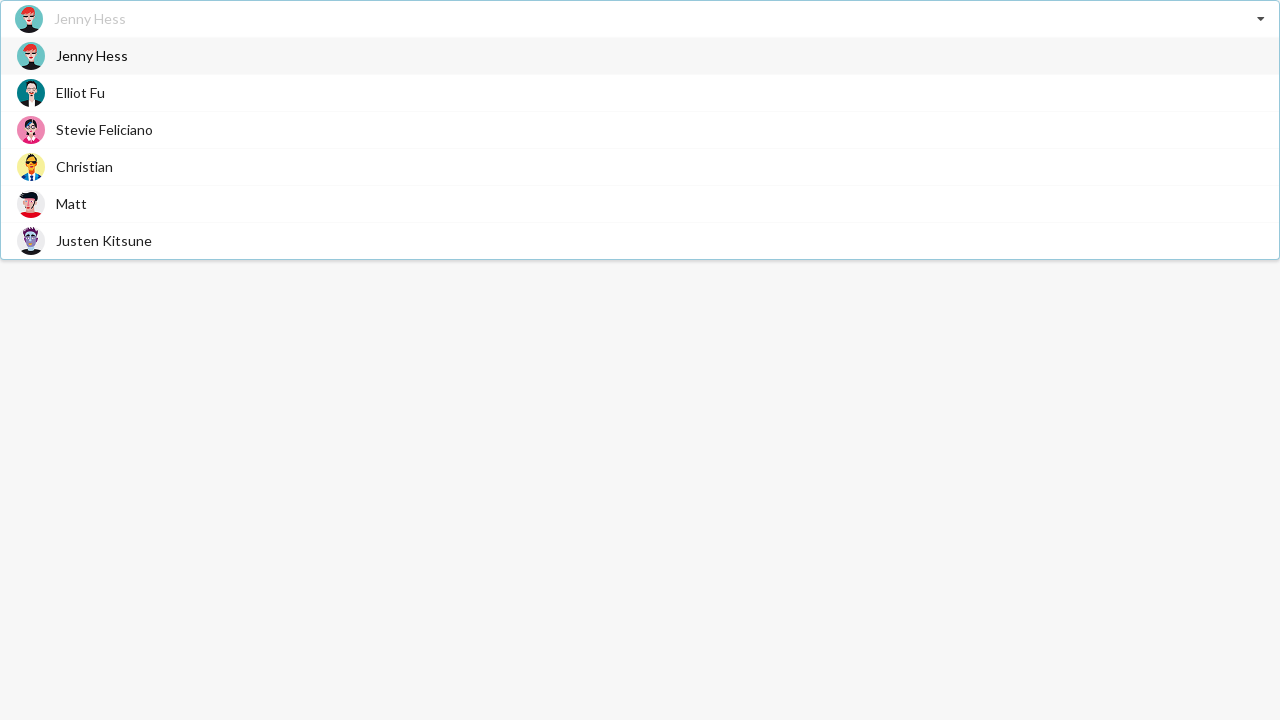

Dropdown options loaded
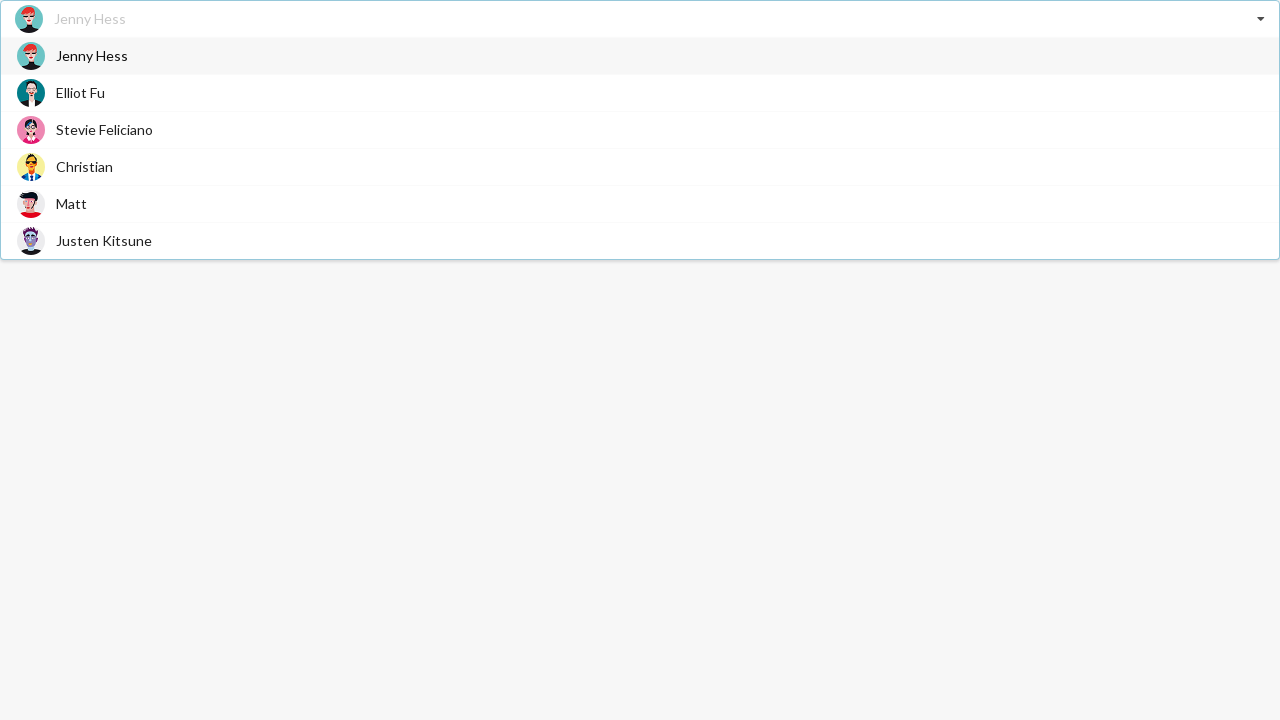

Selected 'Jenny Hess' from dropdown options at (92, 56) on xpath=//div[@role='option']//span[text()='Jenny Hess']
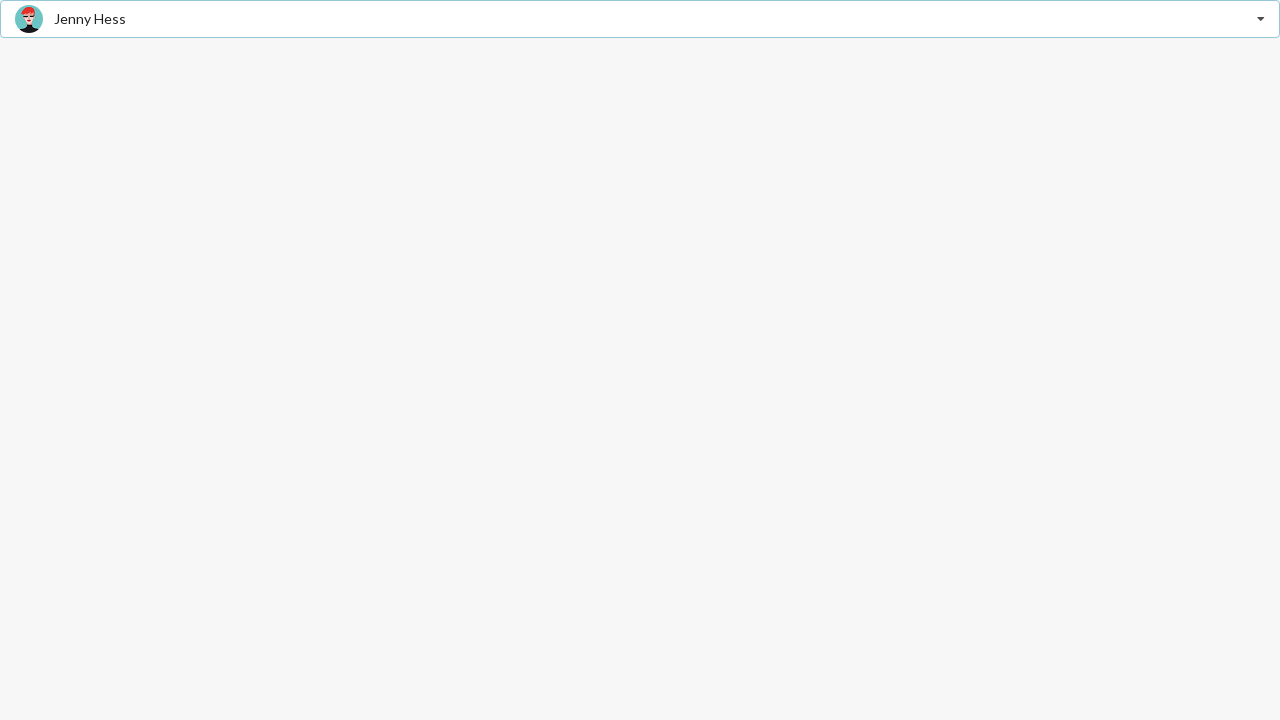

Verified 'Jenny Hess' selection is displayed
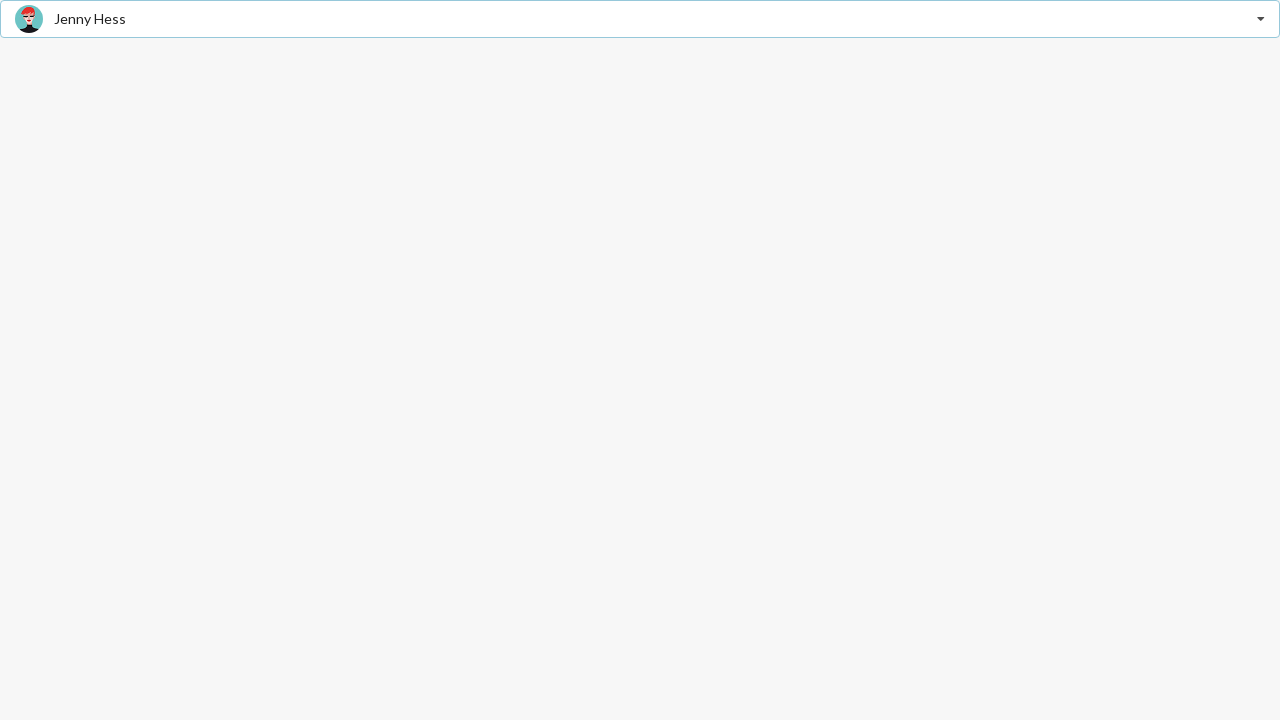

Clicked dropdown listbox to open options again at (640, 19) on xpath=//div[@role='listbox']
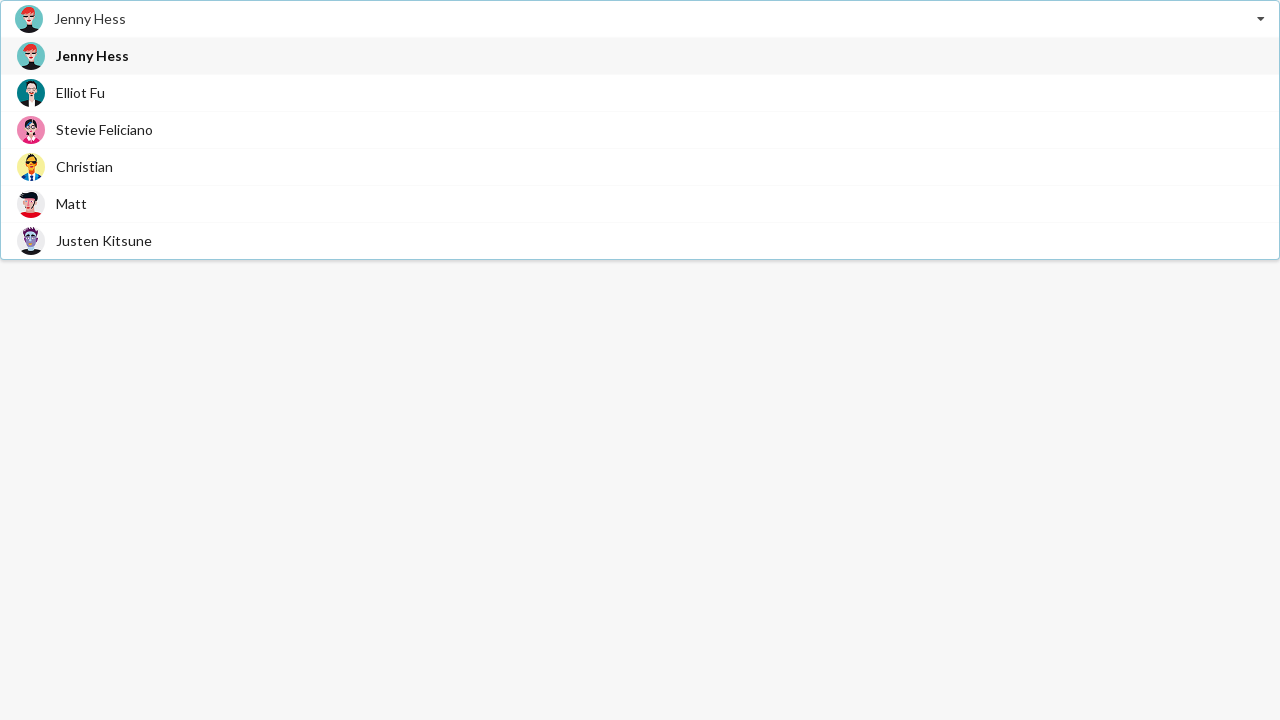

Dropdown options loaded for second selection
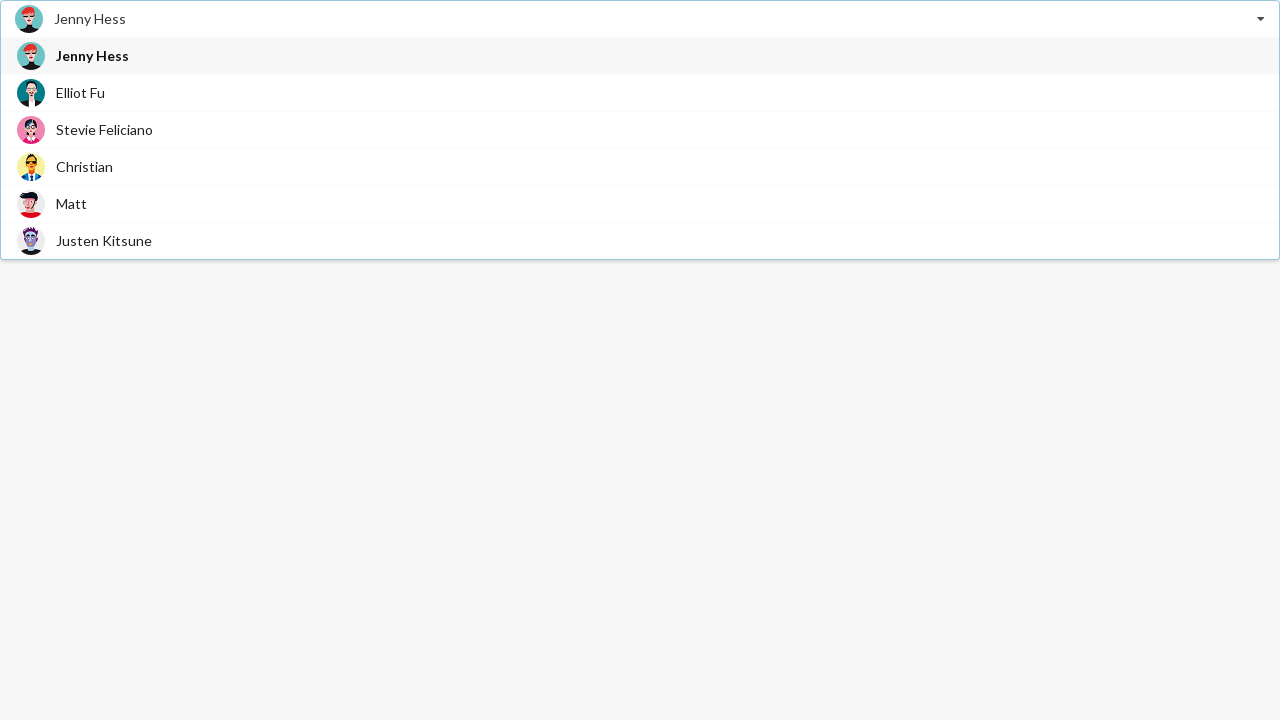

Selected 'Christian' from dropdown options at (84, 166) on xpath=//div[@role='option']//span[text()='Christian']
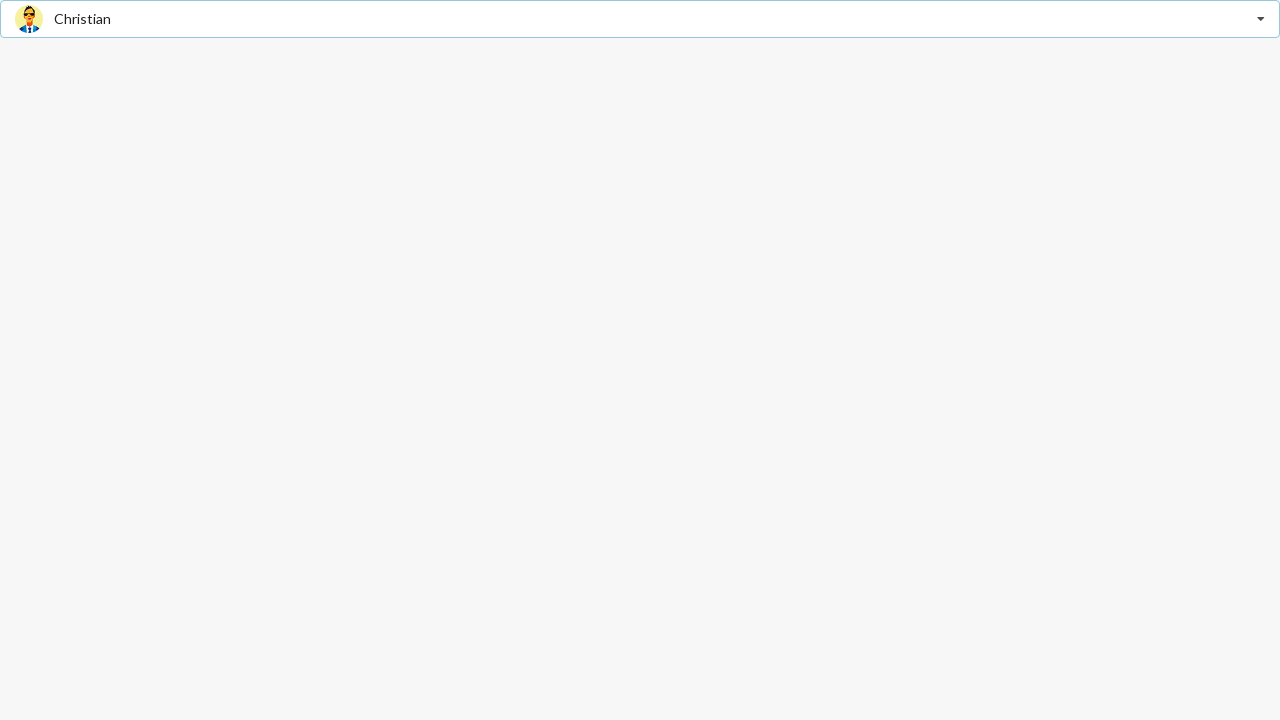

Verified 'Christian' selection is displayed
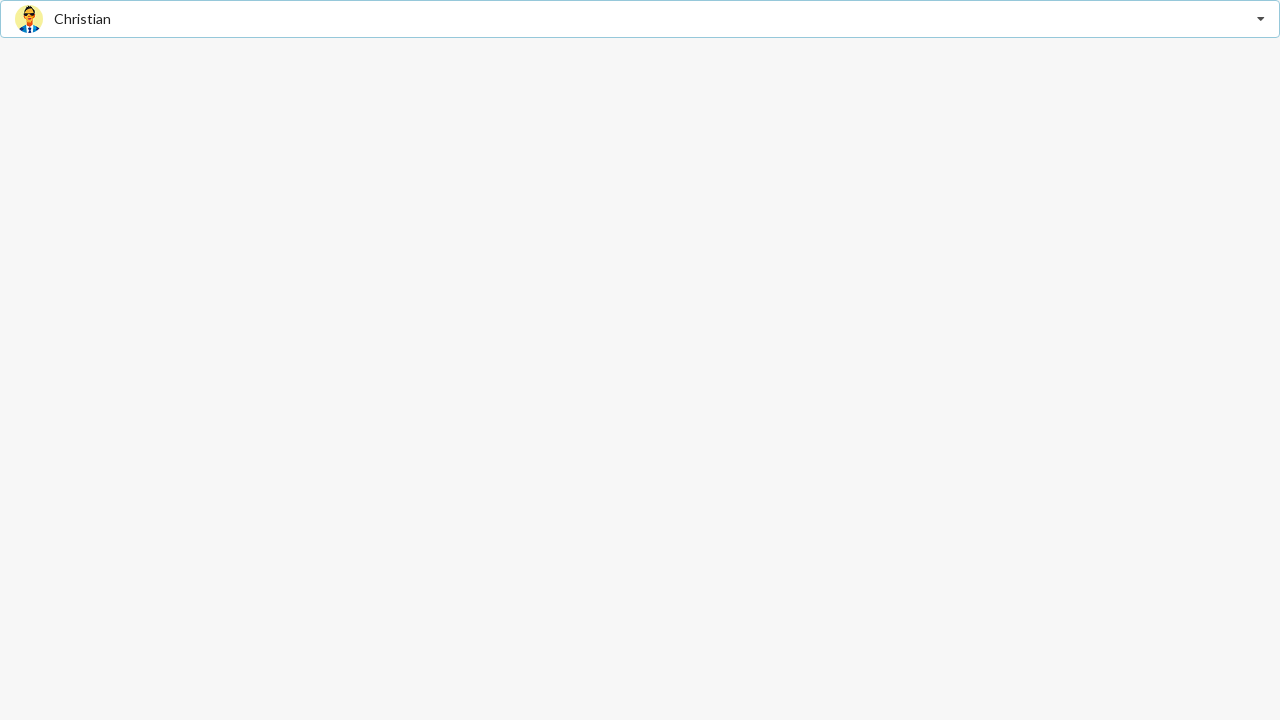

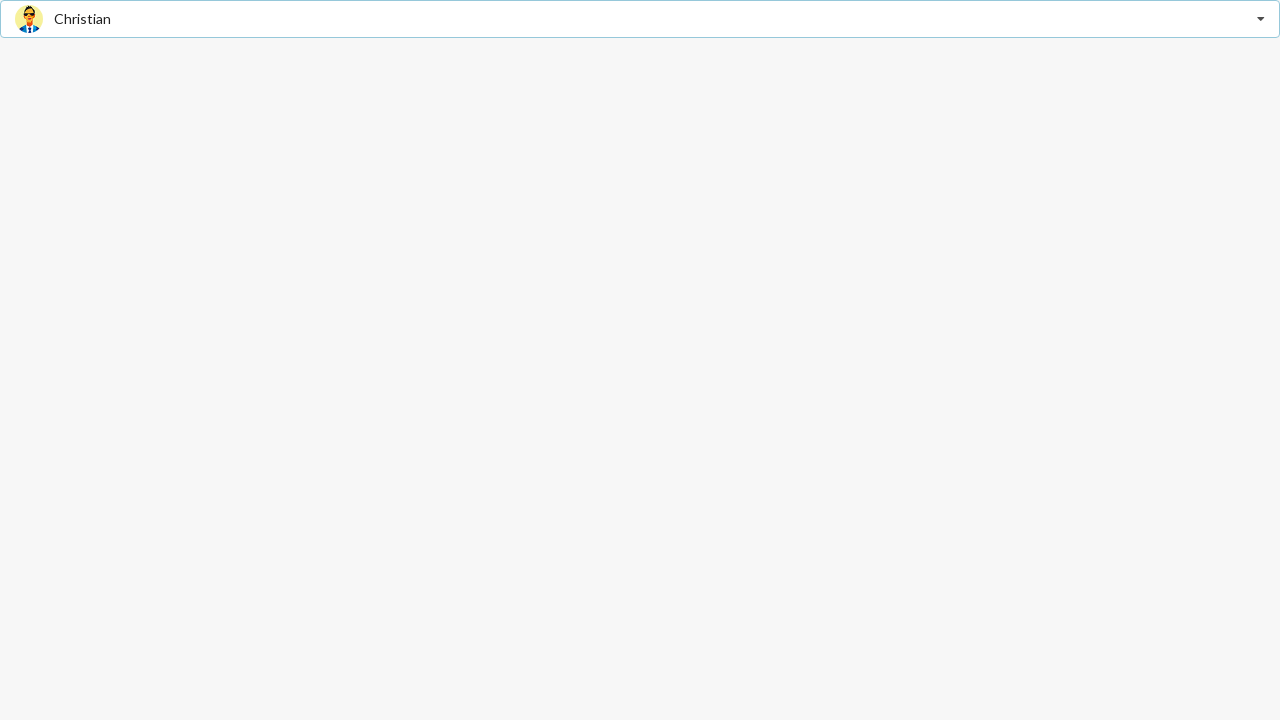